Tests that clicking clear completed removes completed items from the list

Starting URL: https://demo.playwright.dev/todomvc

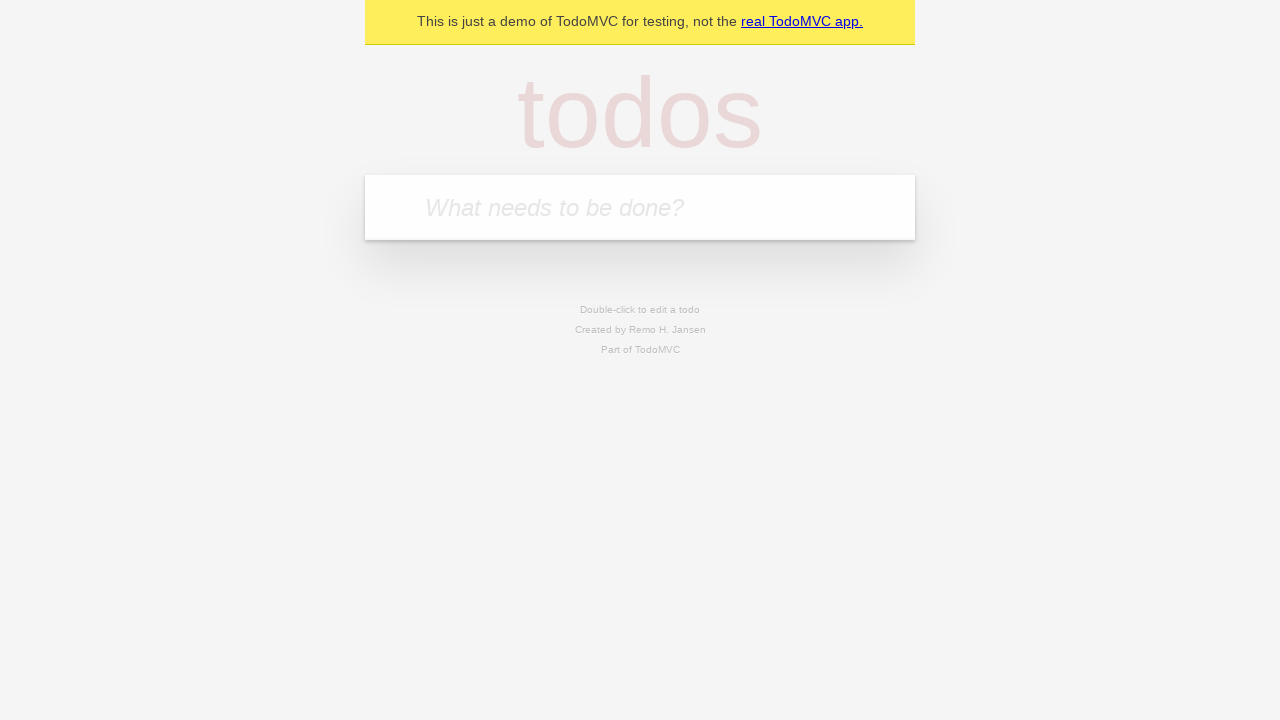

Filled todo input with 'buy some cheese' on internal:attr=[placeholder="What needs to be done?"i]
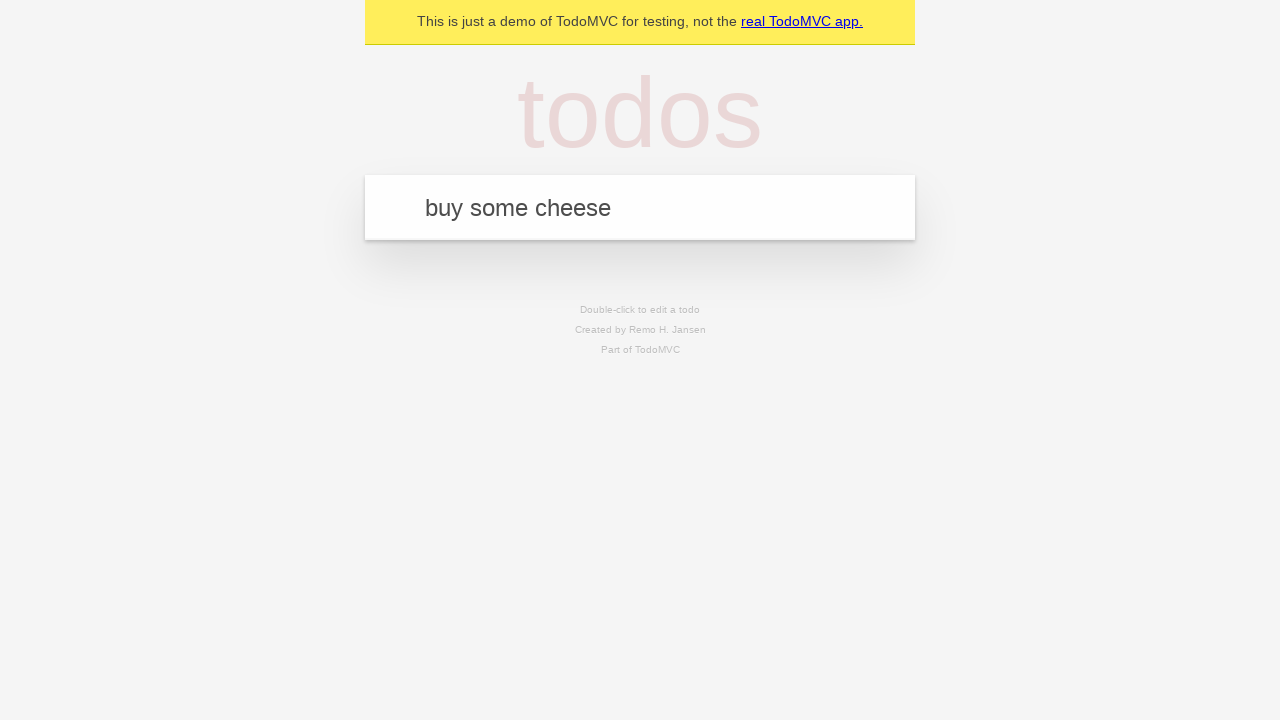

Pressed Enter to add first todo item on internal:attr=[placeholder="What needs to be done?"i]
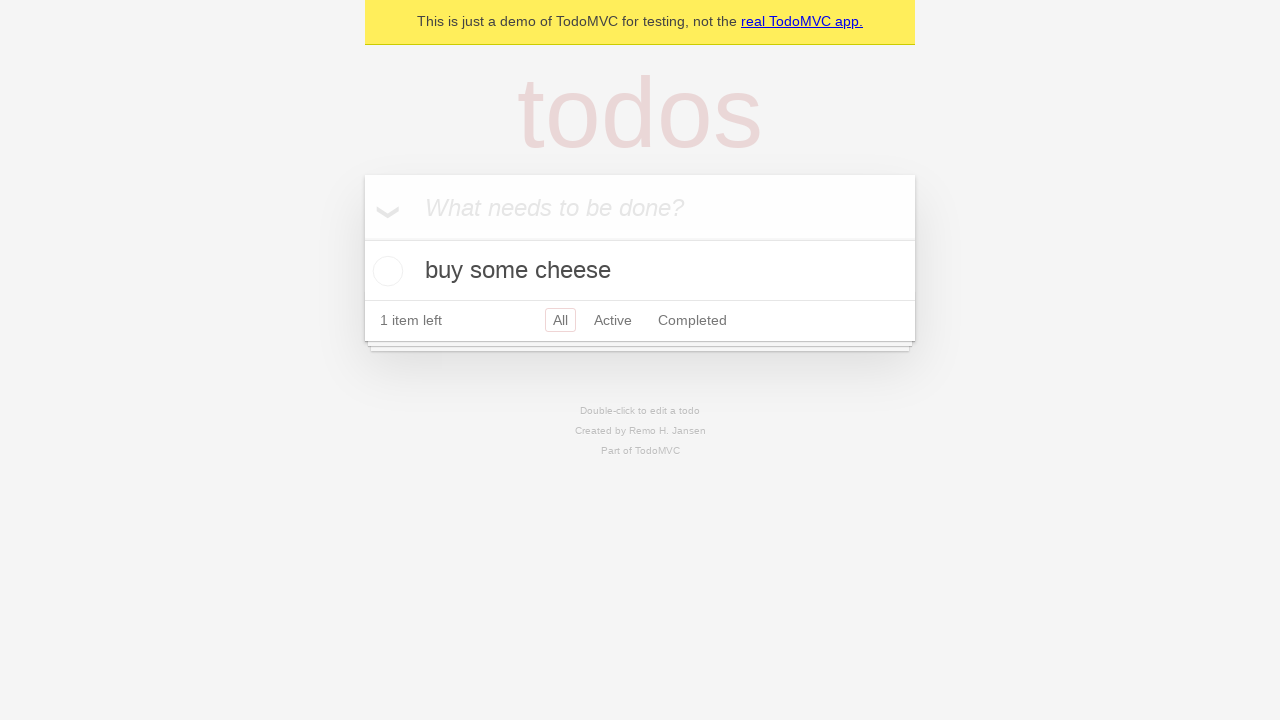

Filled todo input with 'feed the cat' on internal:attr=[placeholder="What needs to be done?"i]
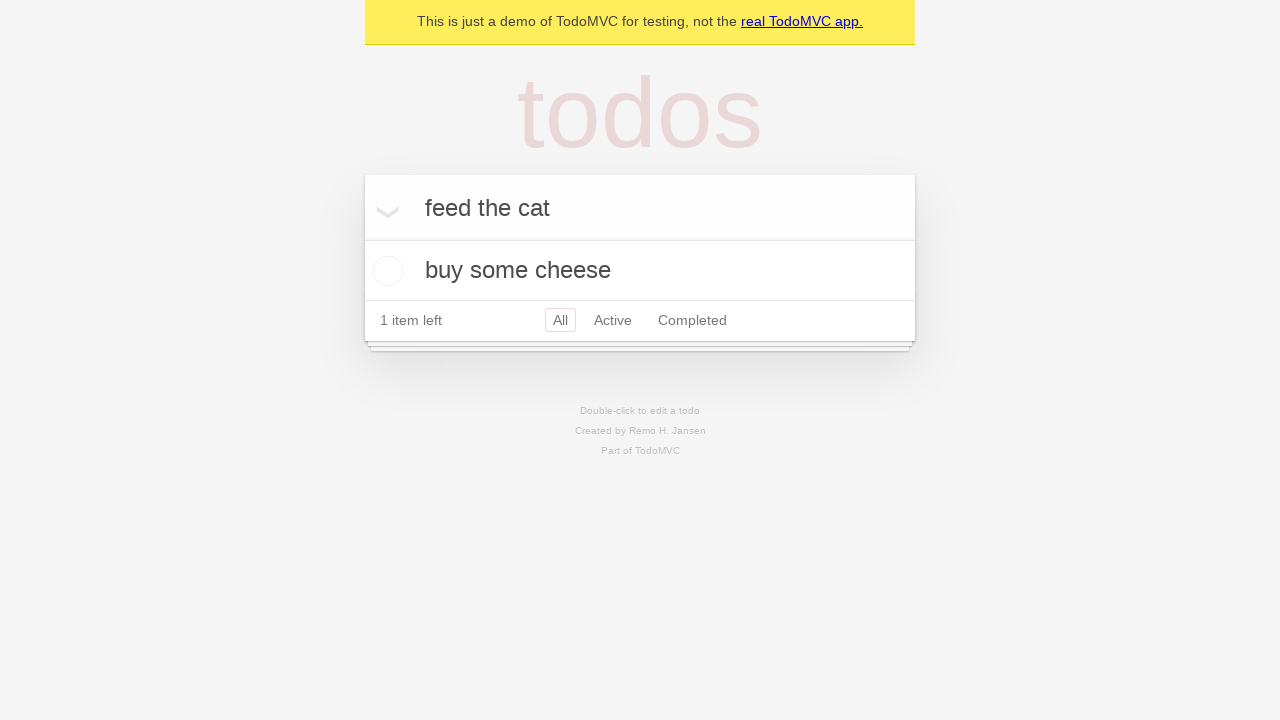

Pressed Enter to add second todo item on internal:attr=[placeholder="What needs to be done?"i]
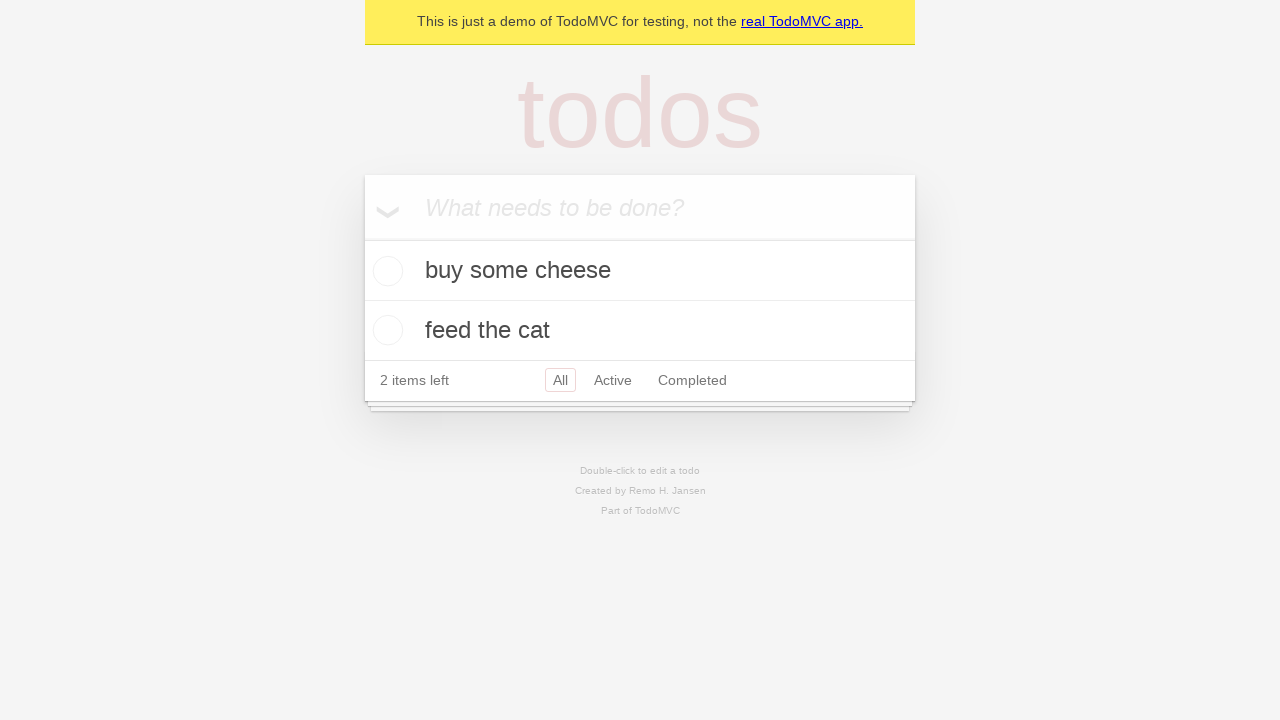

Filled todo input with 'book a doctors appointment' on internal:attr=[placeholder="What needs to be done?"i]
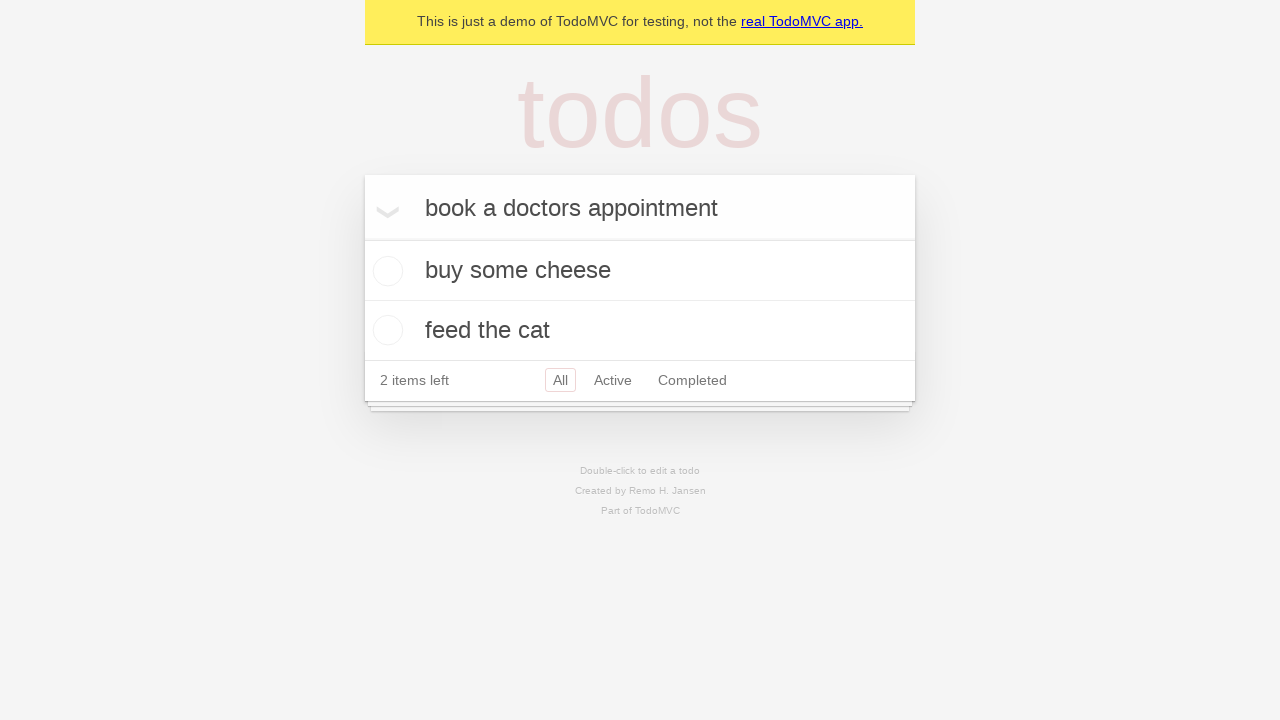

Pressed Enter to add third todo item on internal:attr=[placeholder="What needs to be done?"i]
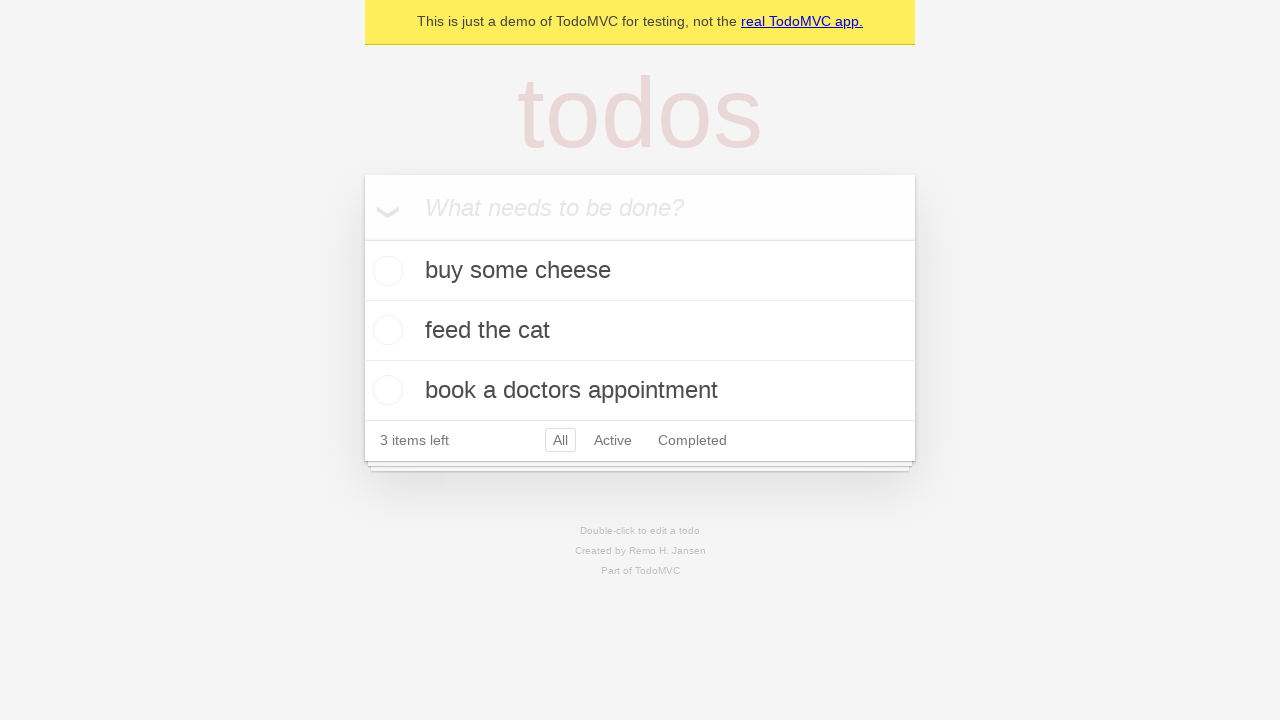

Checked second todo item to mark as completed at (385, 330) on .todo-list li >> nth=1 >> .toggle
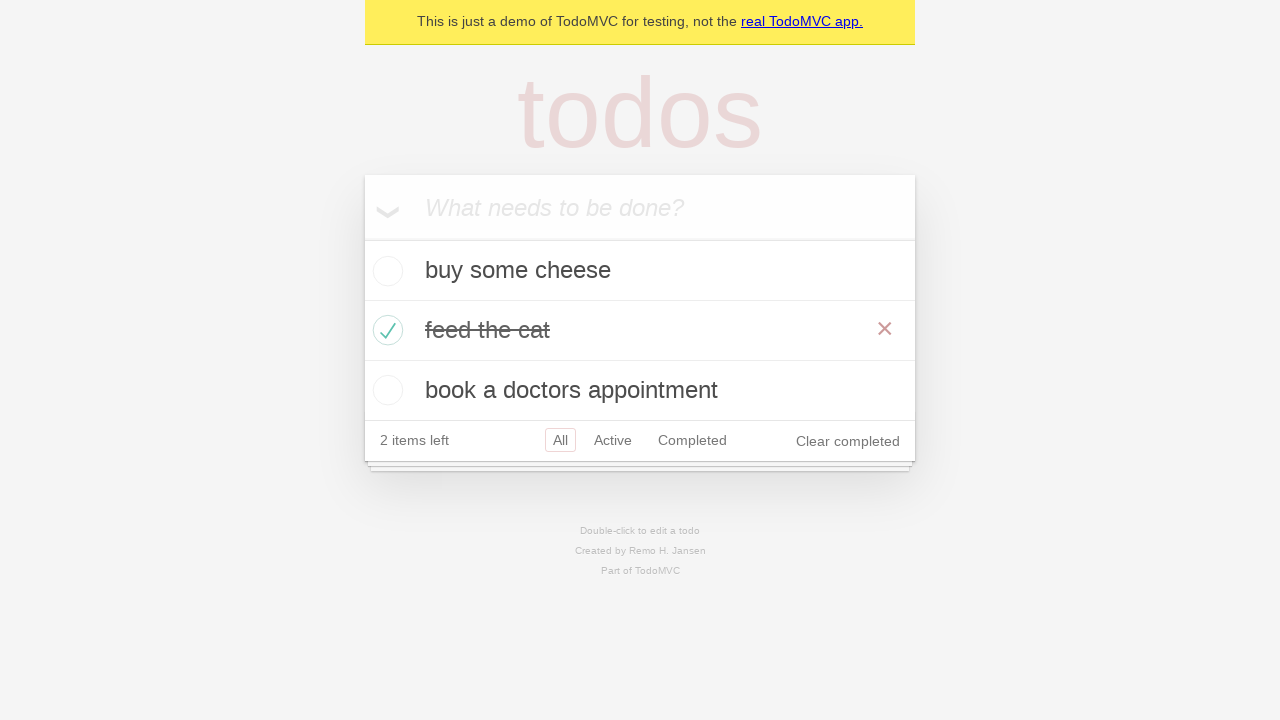

Clicked 'Clear completed' button to remove completed items at (848, 441) on .clear-completed
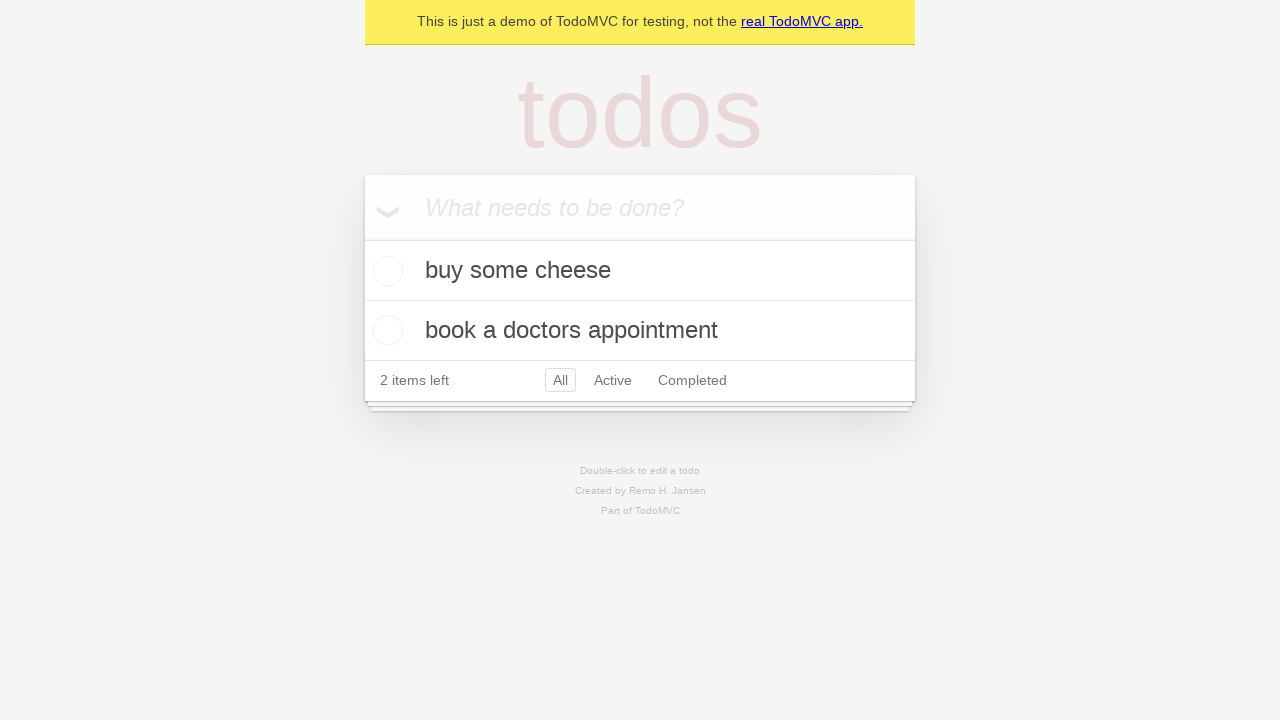

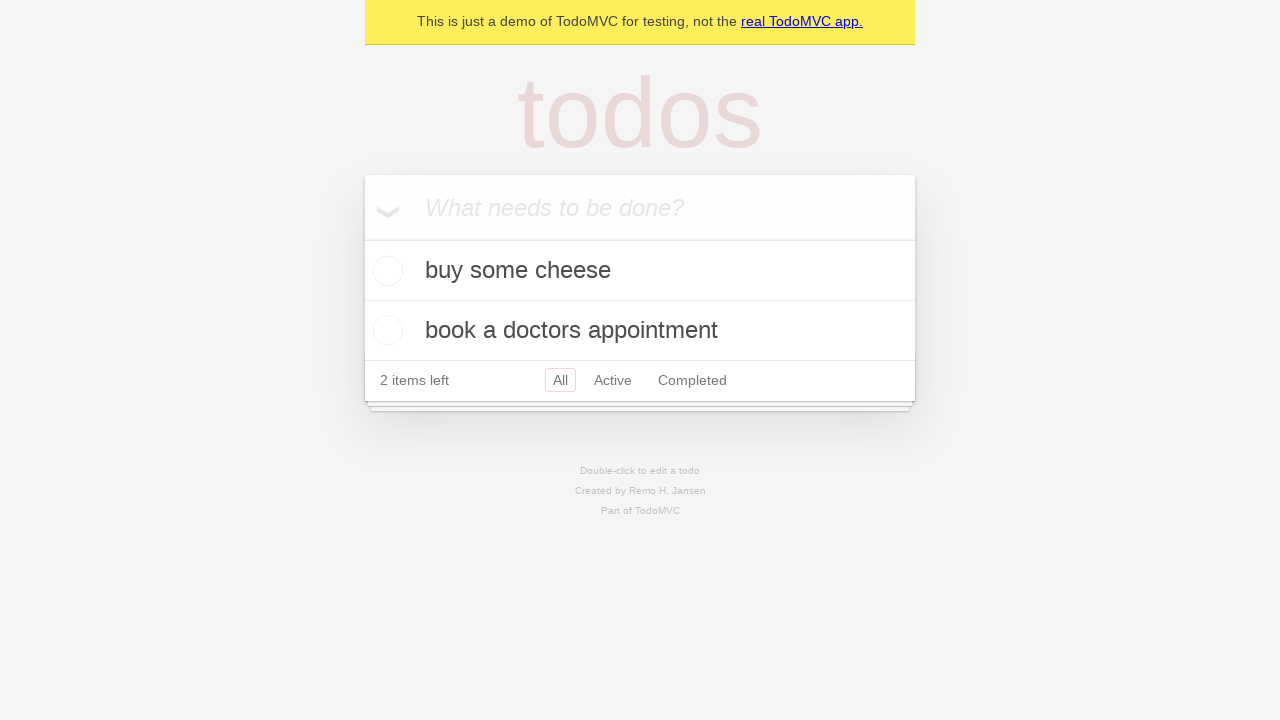